Tests date picker by clicking on it and selecting a day

Starting URL: https://www.selenium.dev/selenium/web/web-form.html

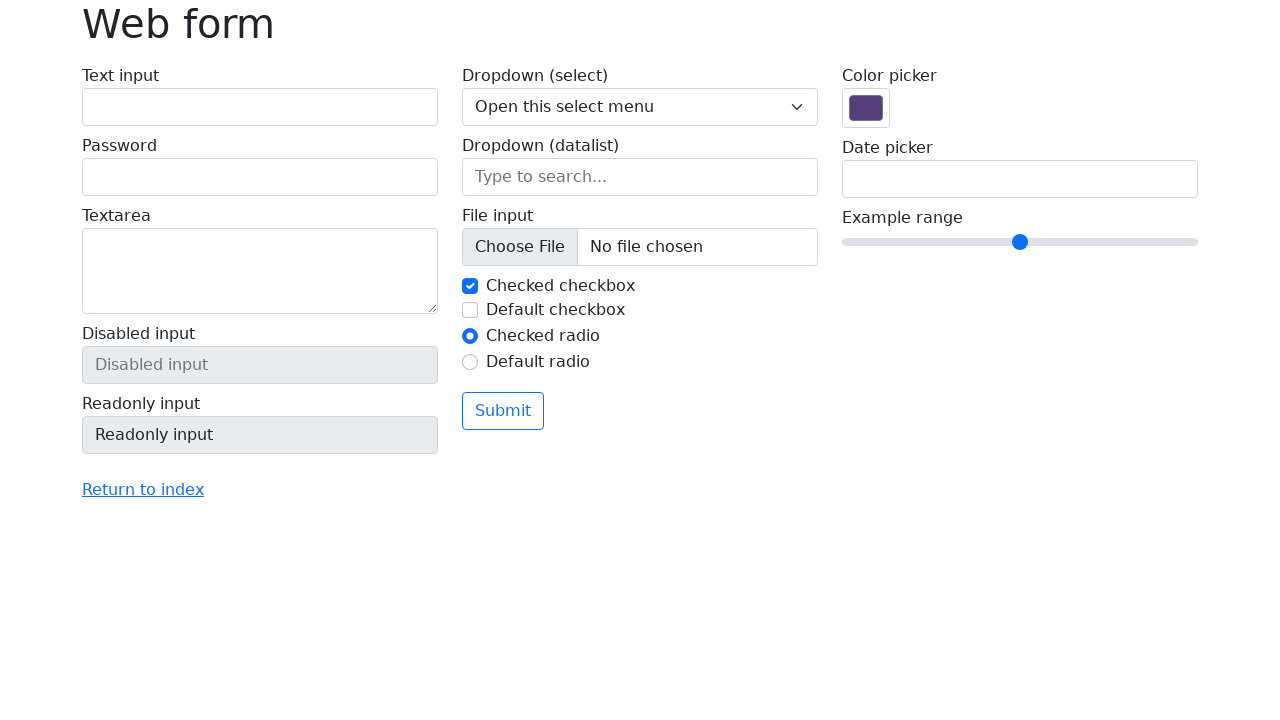

Clicked on date picker input field at (1020, 179) on input[name='my-date']
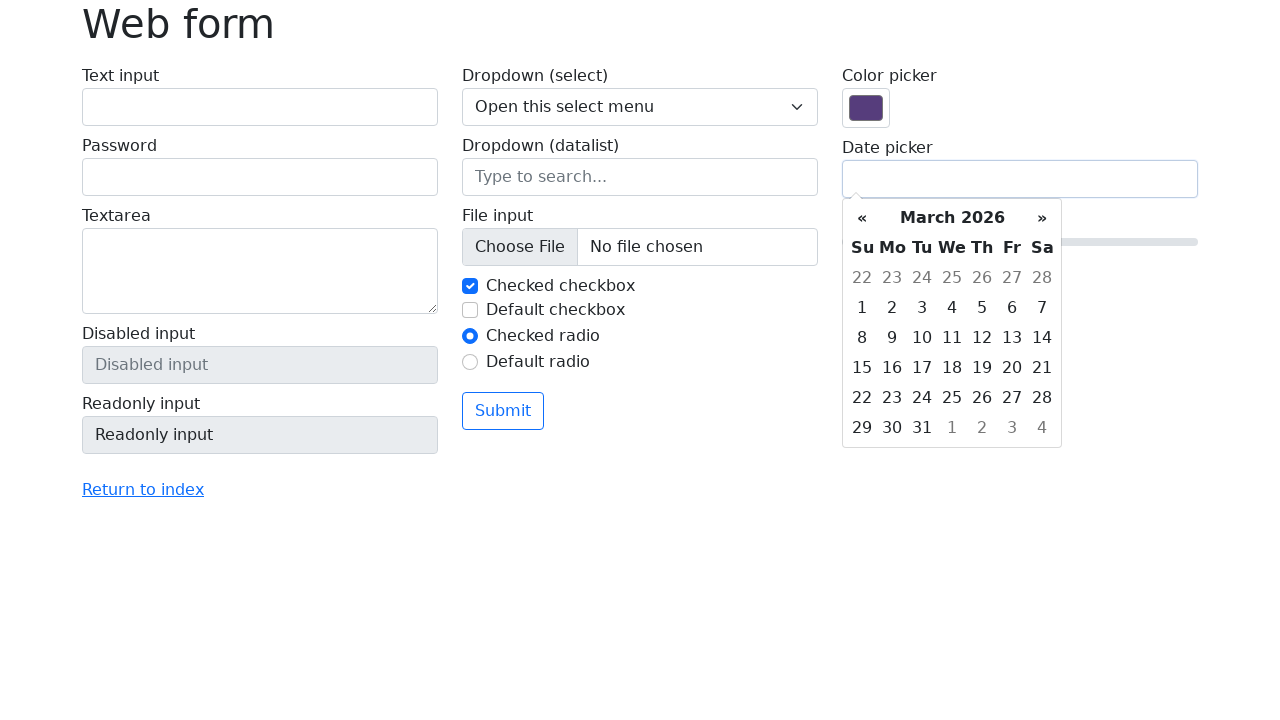

Selected day 4 from the date picker at (952, 308) on xpath=//td[text()='4']
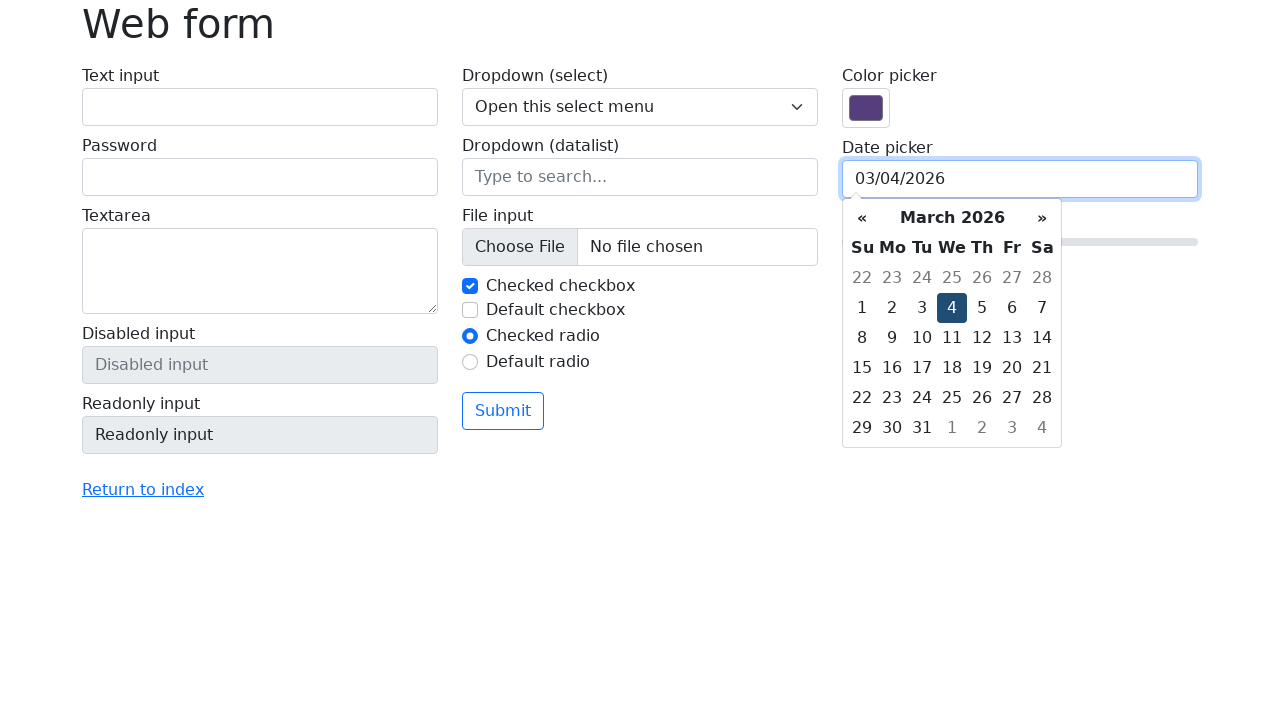

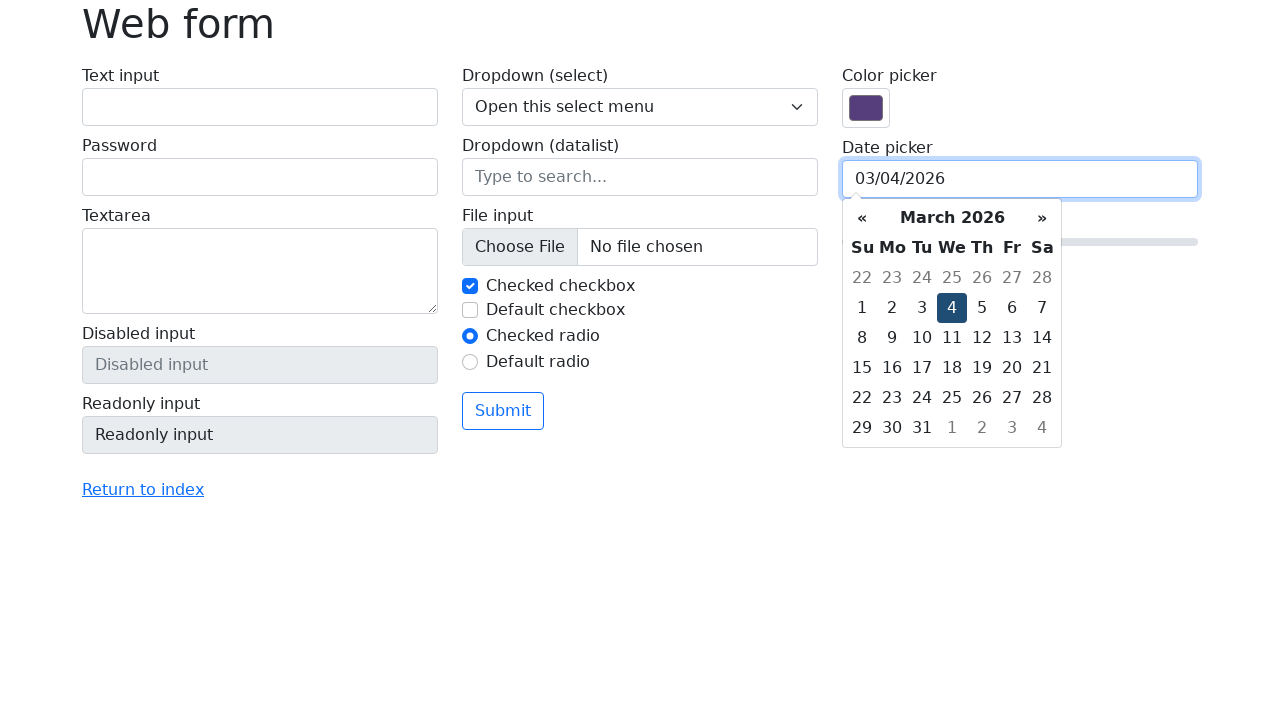